Tests that submitting a valid full name displays the name in the output section

Starting URL: https://demoqa.com/text-box

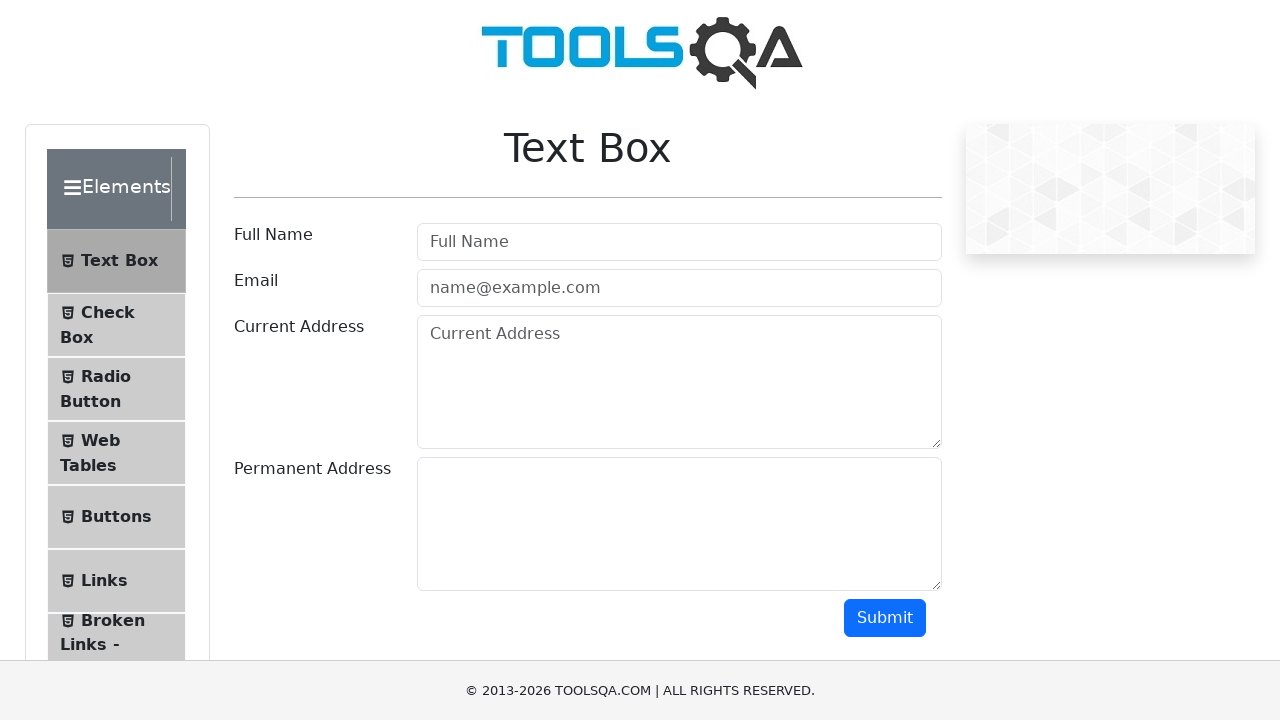

Filled full name field with 'John Smith' on #userName
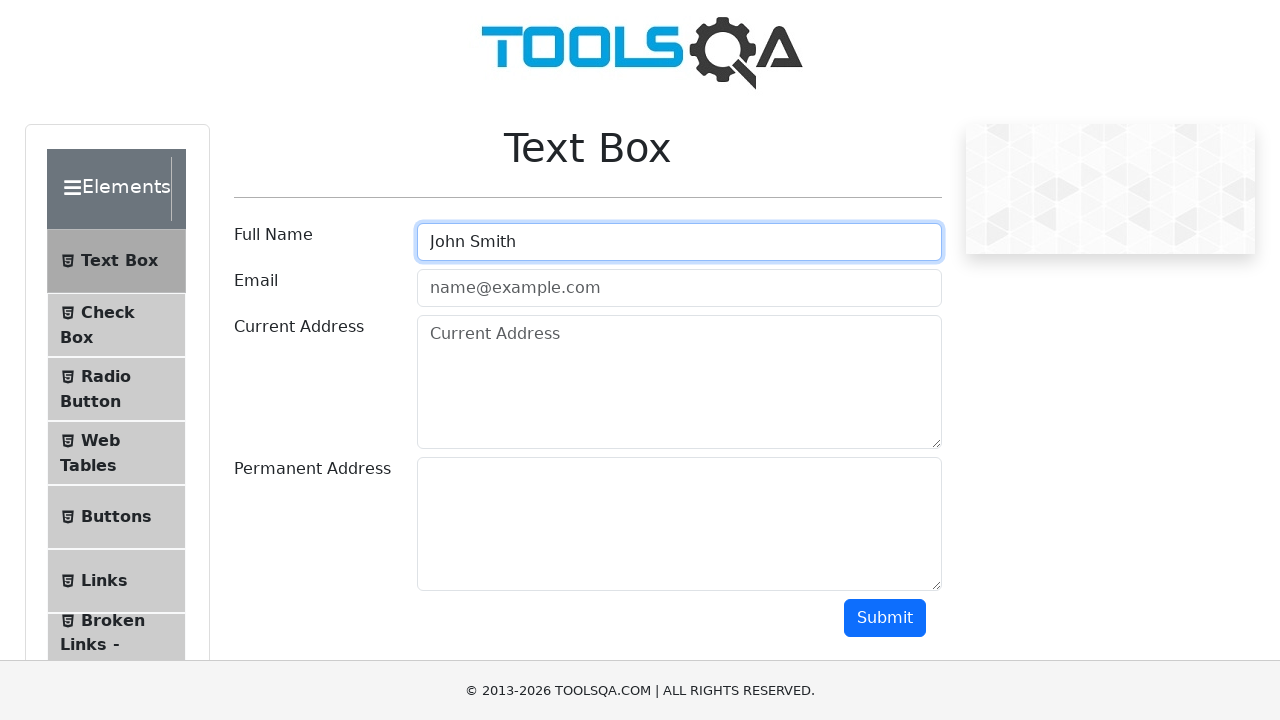

Clicked submit button at (885, 618) on #submit
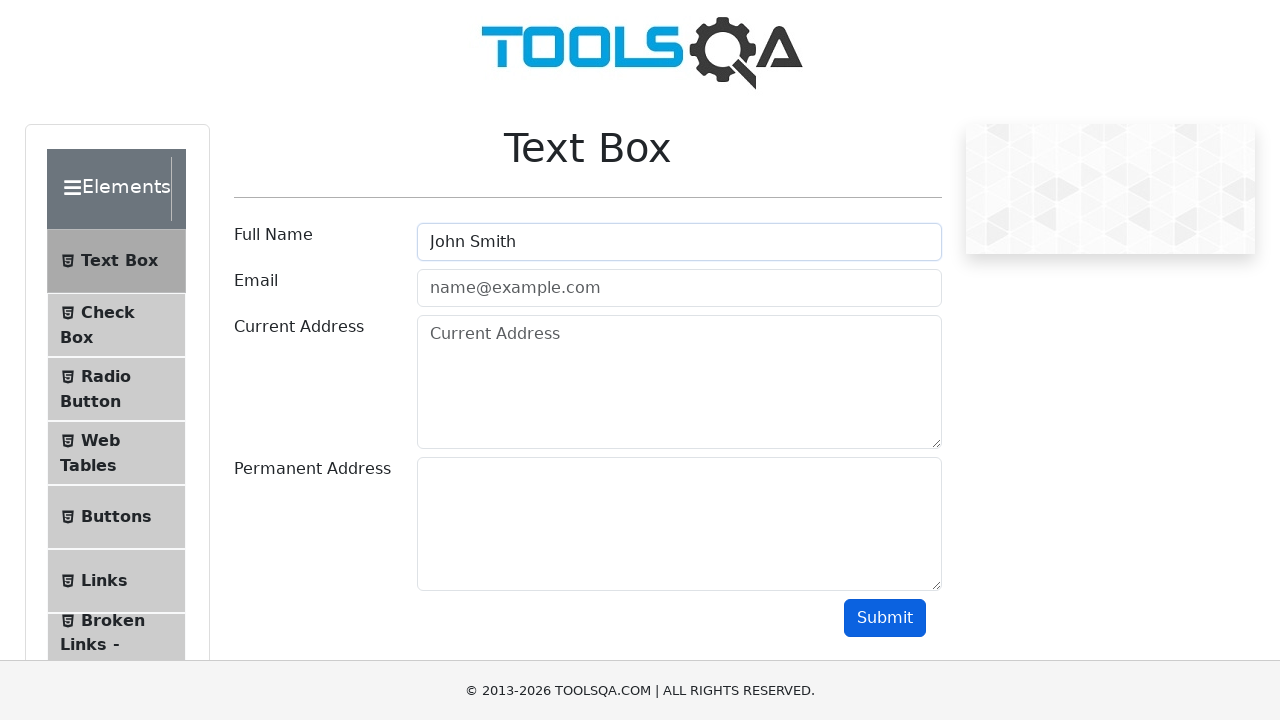

Name output section loaded
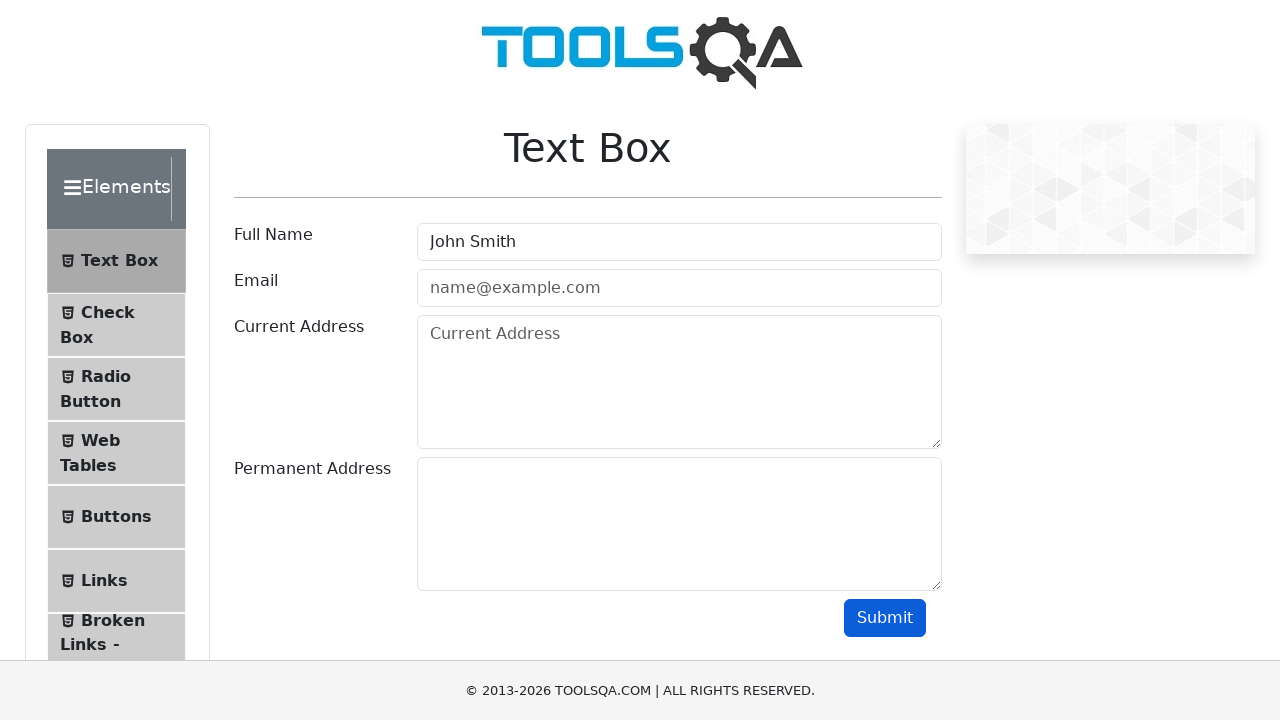

Verified that name is displayed in the output section
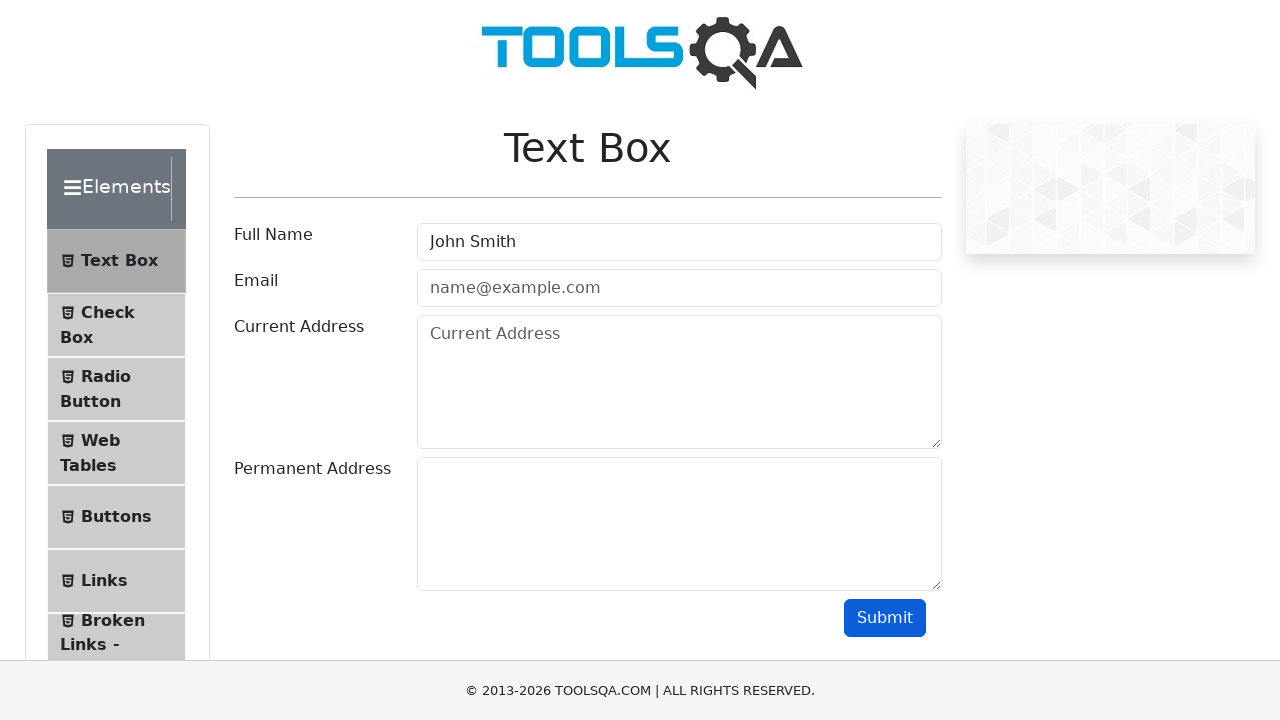

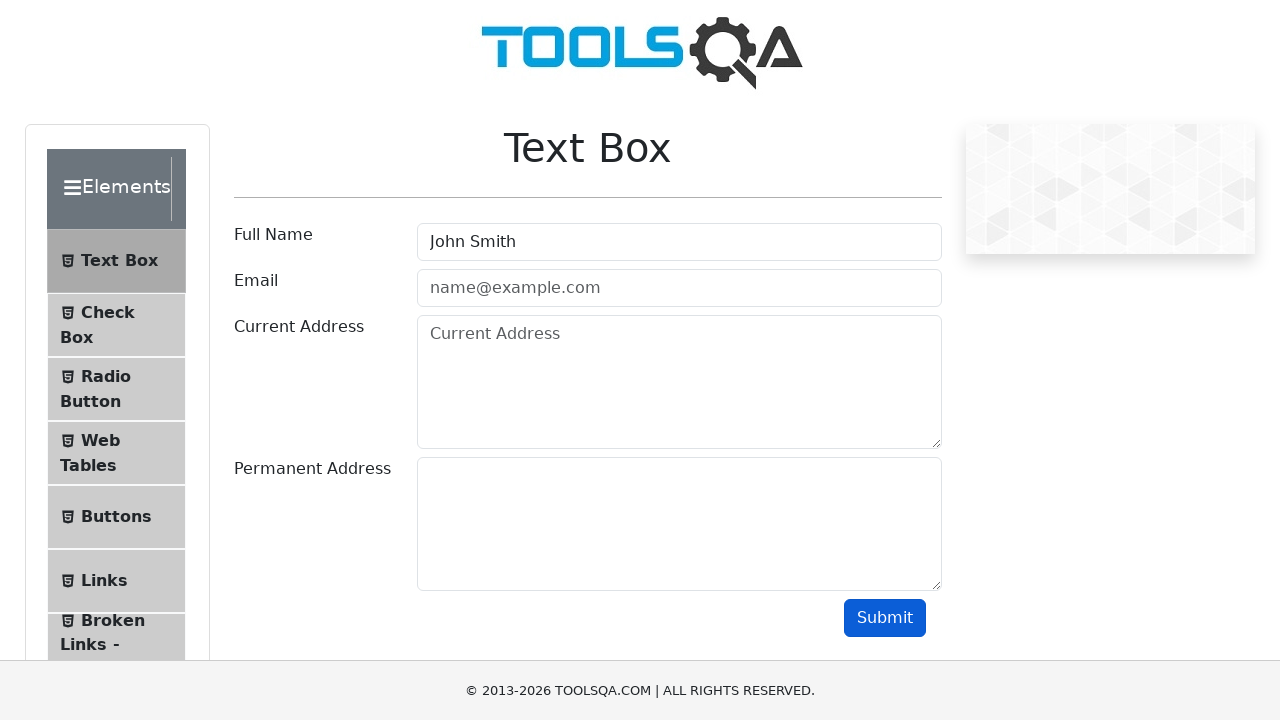